Tests opening two different websites in separate browser tabs by navigating to OpenCart and then opening Test Automation Practice blog in a new tab

Starting URL: https://www.opencart.com/

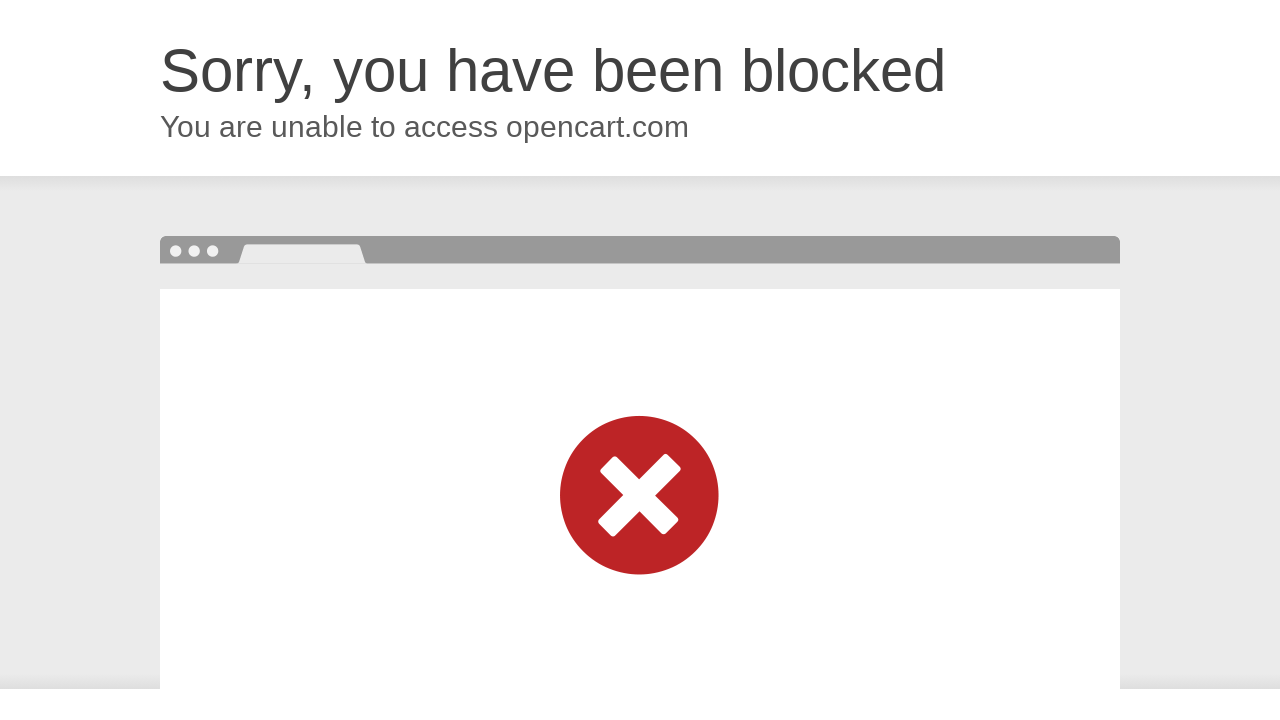

Opened a new browser tab
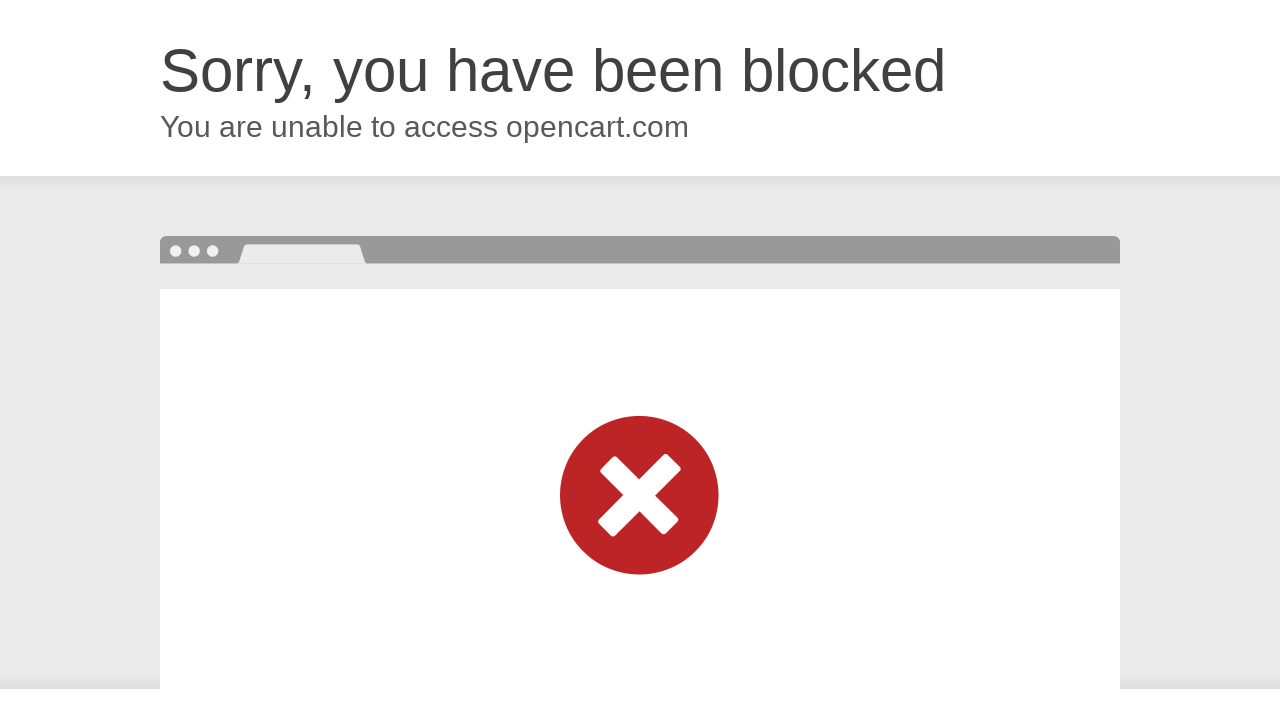

Navigated to Test Automation Practice blog in new tab
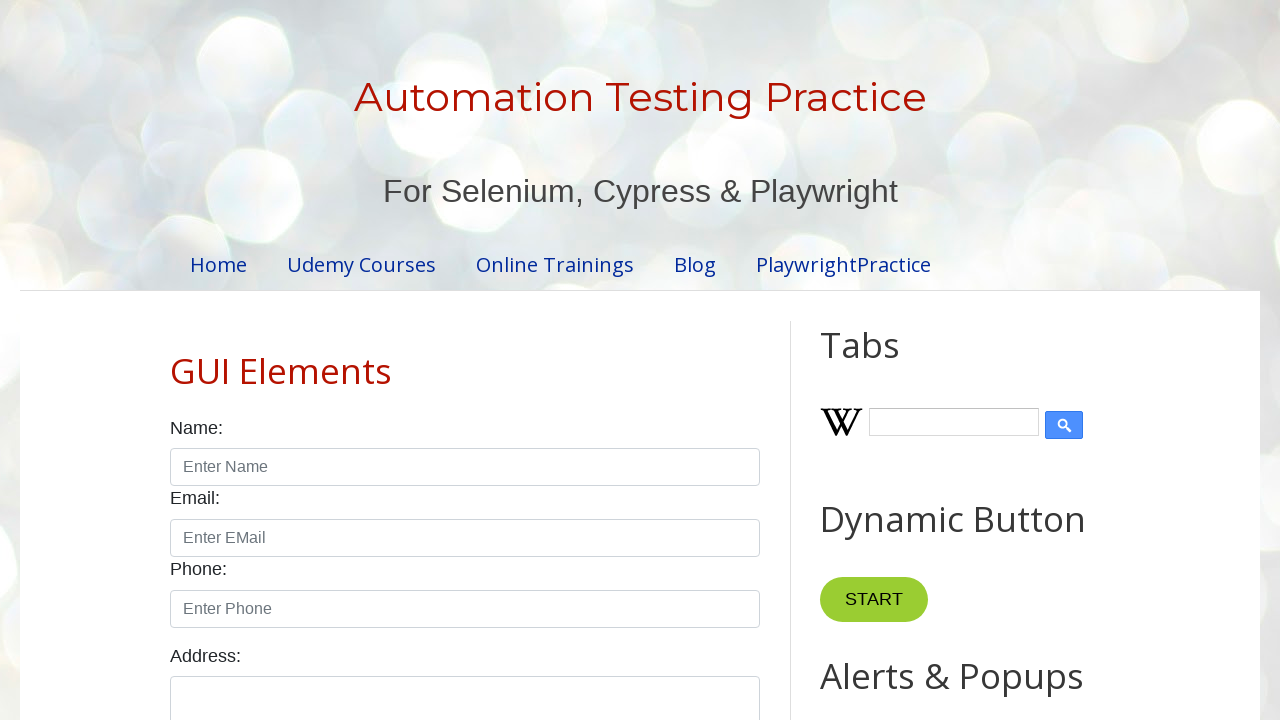

Test Automation Practice blog page loaded (domcontentloaded state)
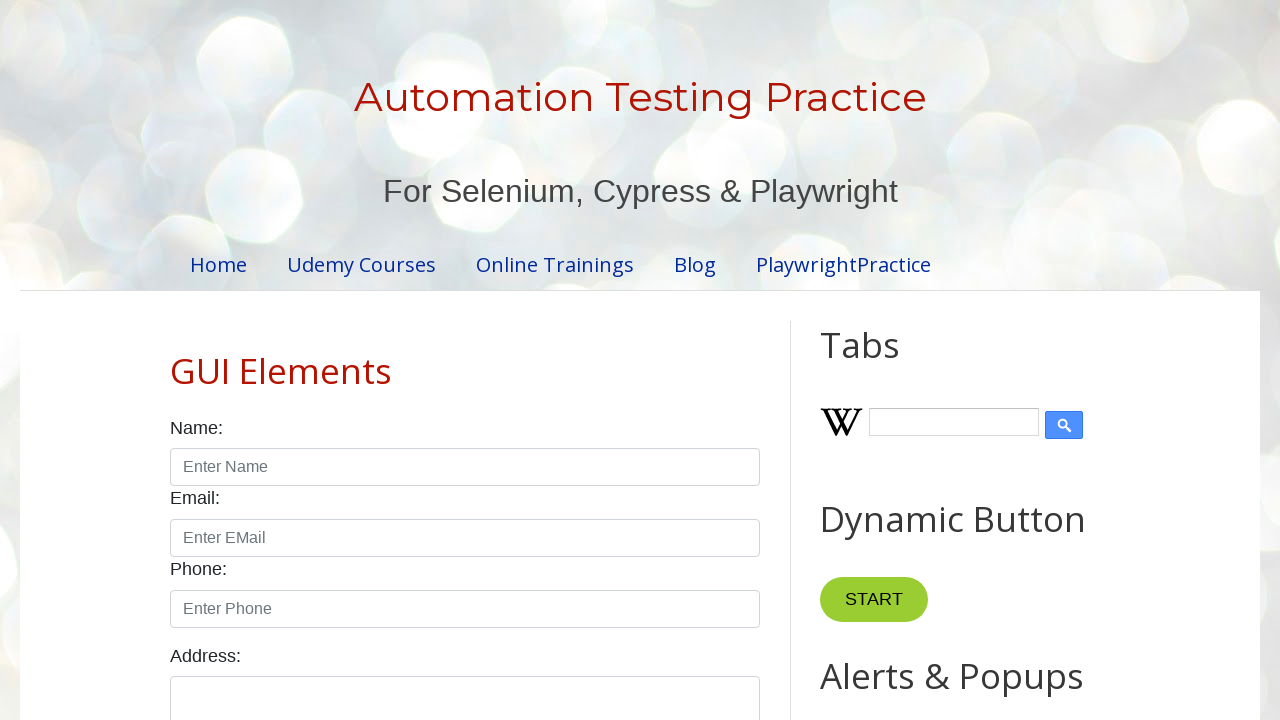

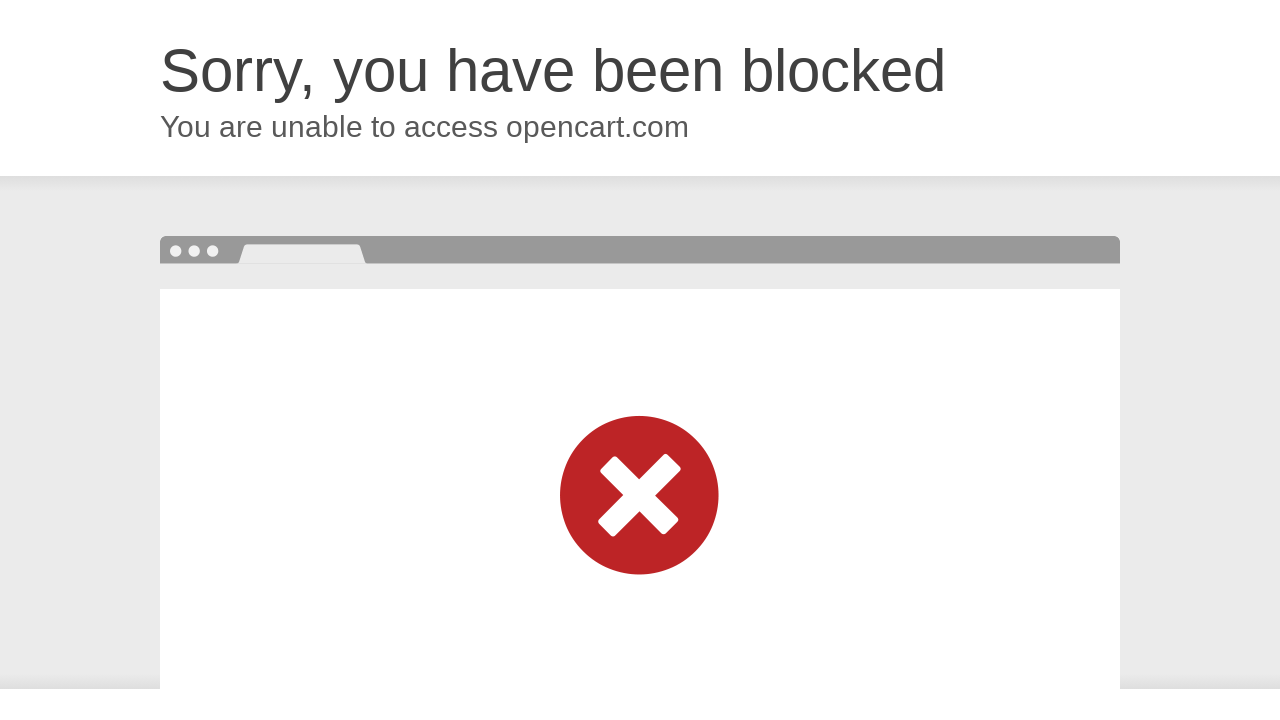